Tests GitHub footer social icons by scrolling to and clicking the Twitter icon in the footer

Starting URL: https://github.com

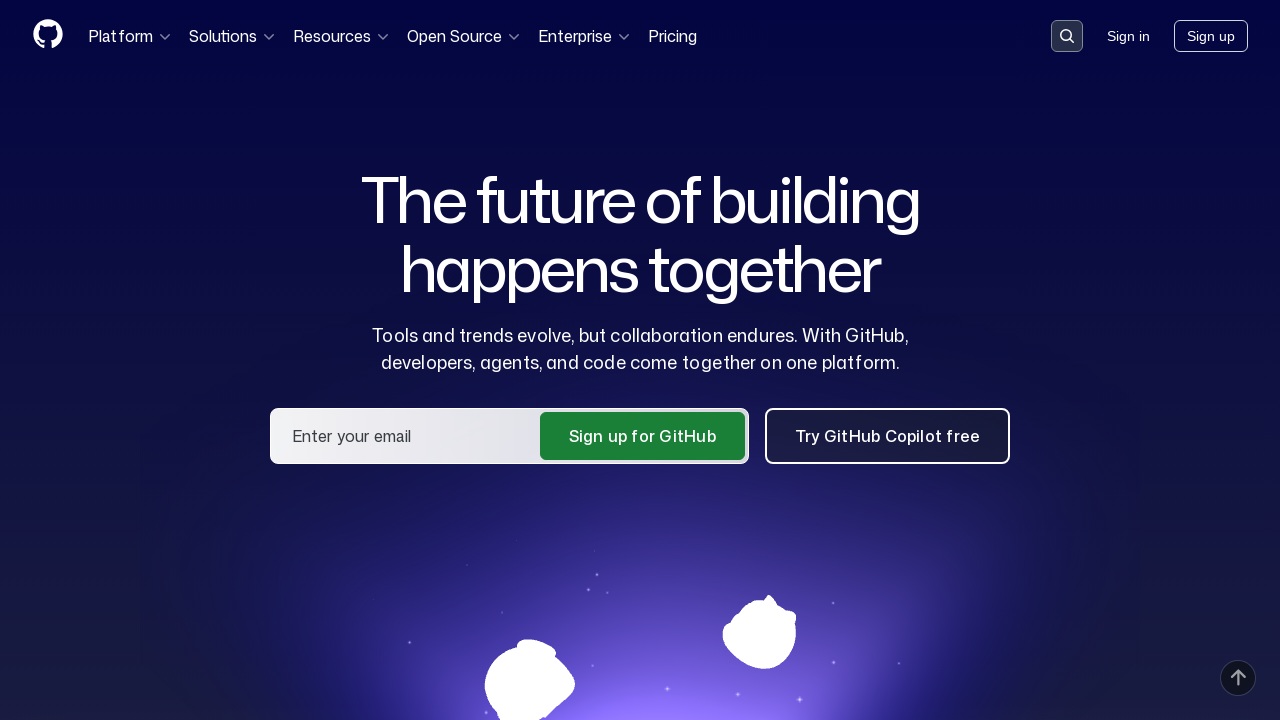

Located Twitter icon in footer
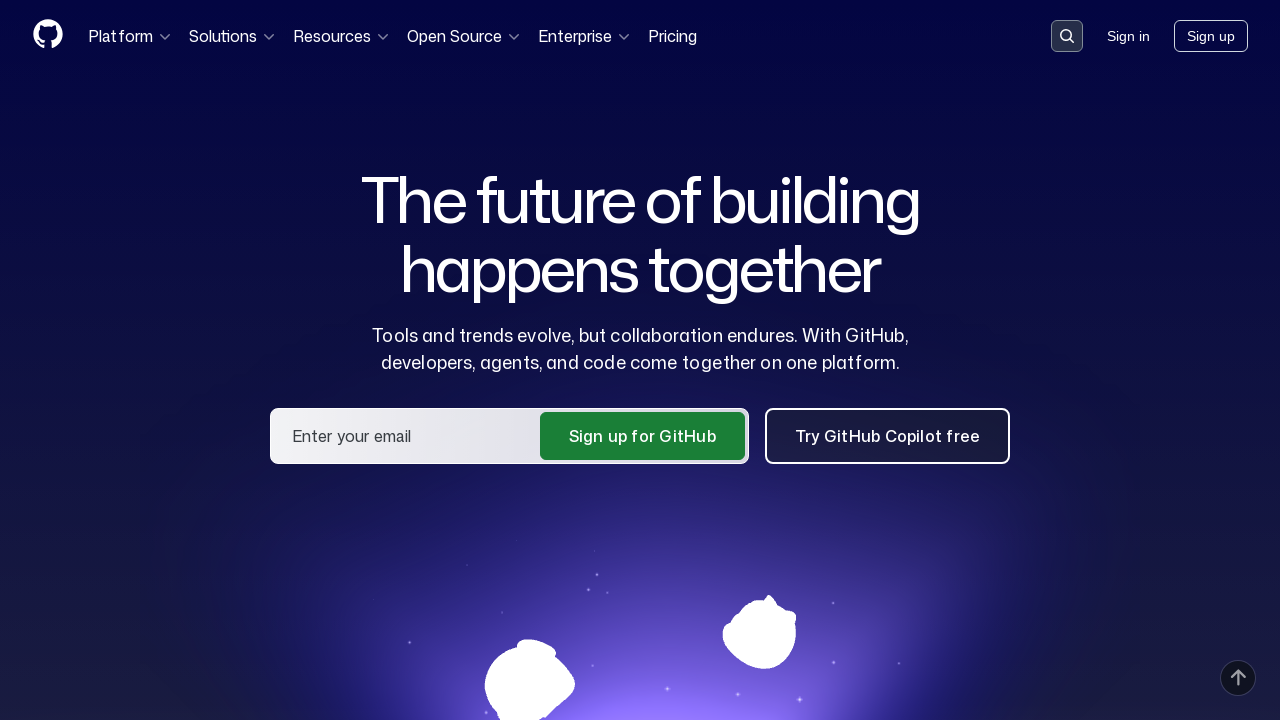

Scrolled to Twitter icon in footer
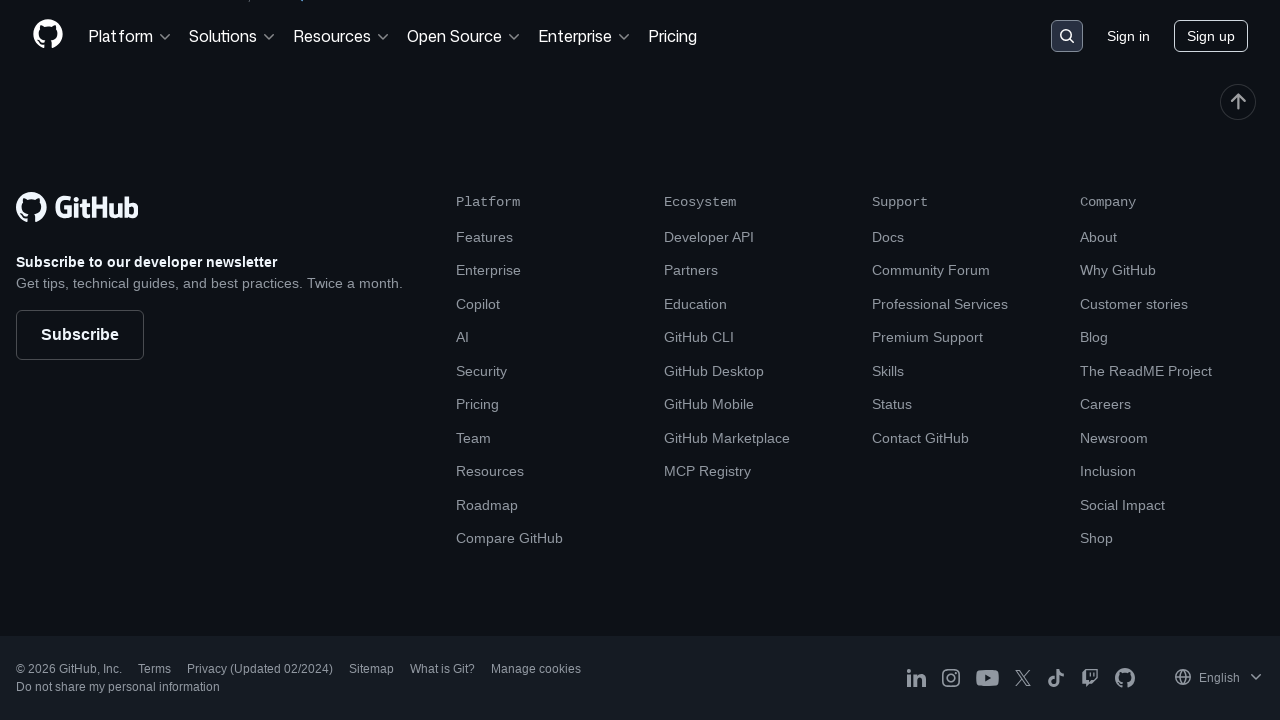

Clicked Twitter icon in footer at (154, 669) on ((//footer[@role='contentinfo']//ul)[5]//a)[1]
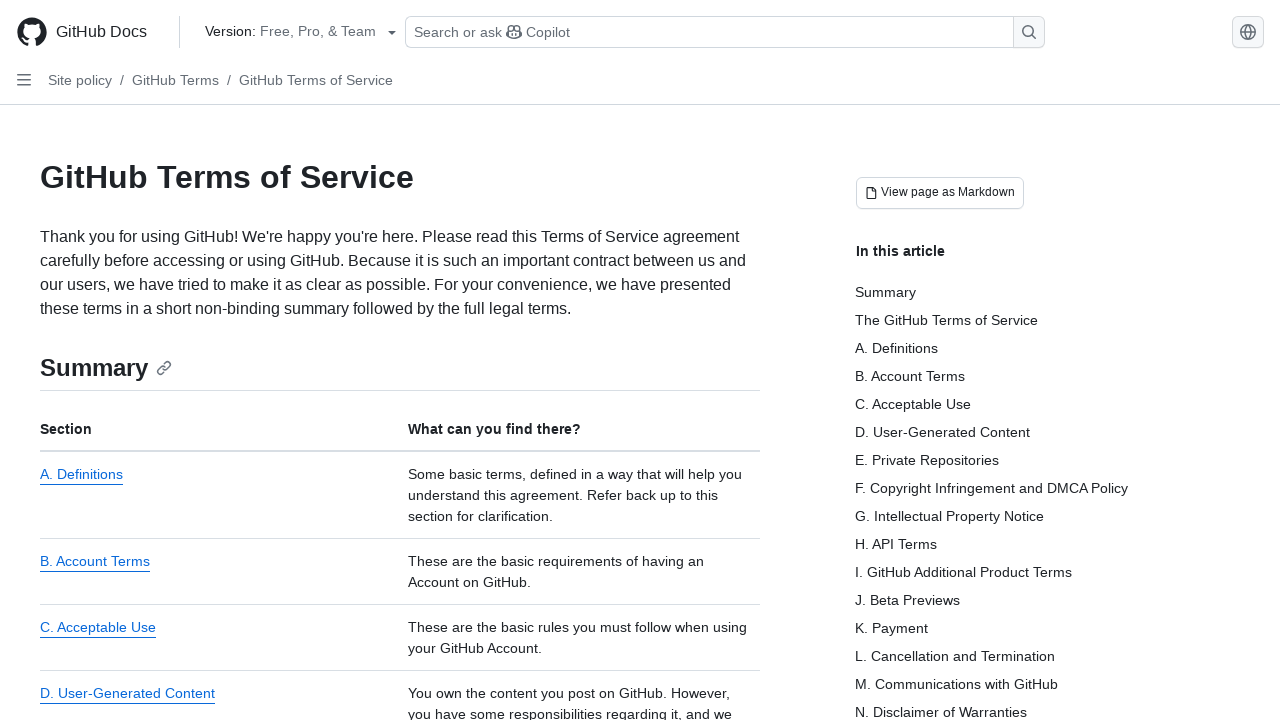

Page loaded after clicking Twitter icon
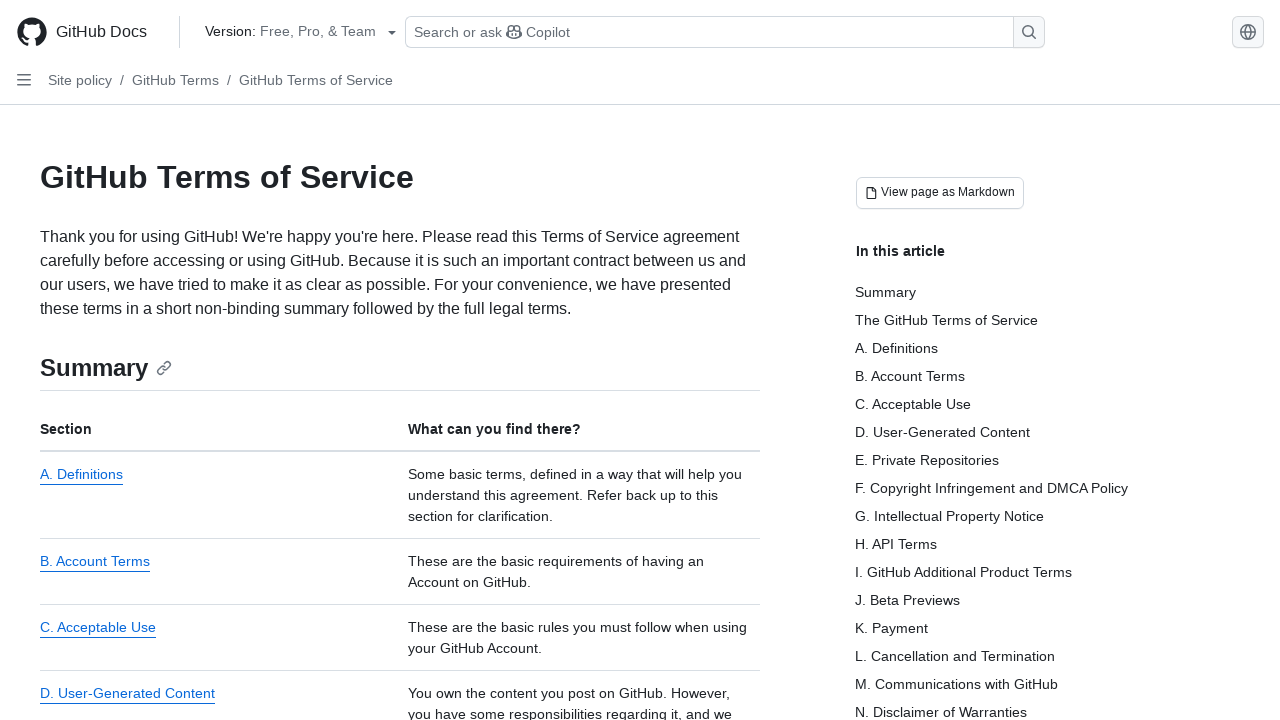

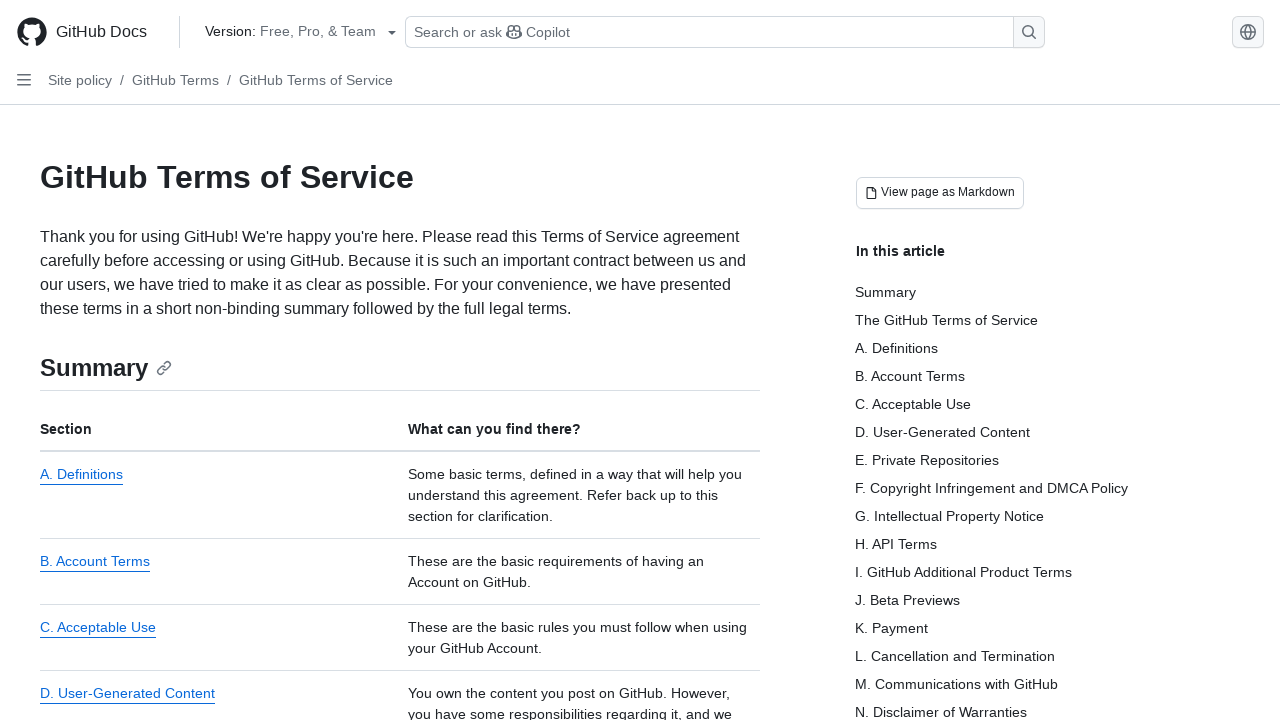